Navigates to the Rencredit investors reporting page to verify it loads correctly

Starting URL: https://rencredit.ru/investors/reporting/

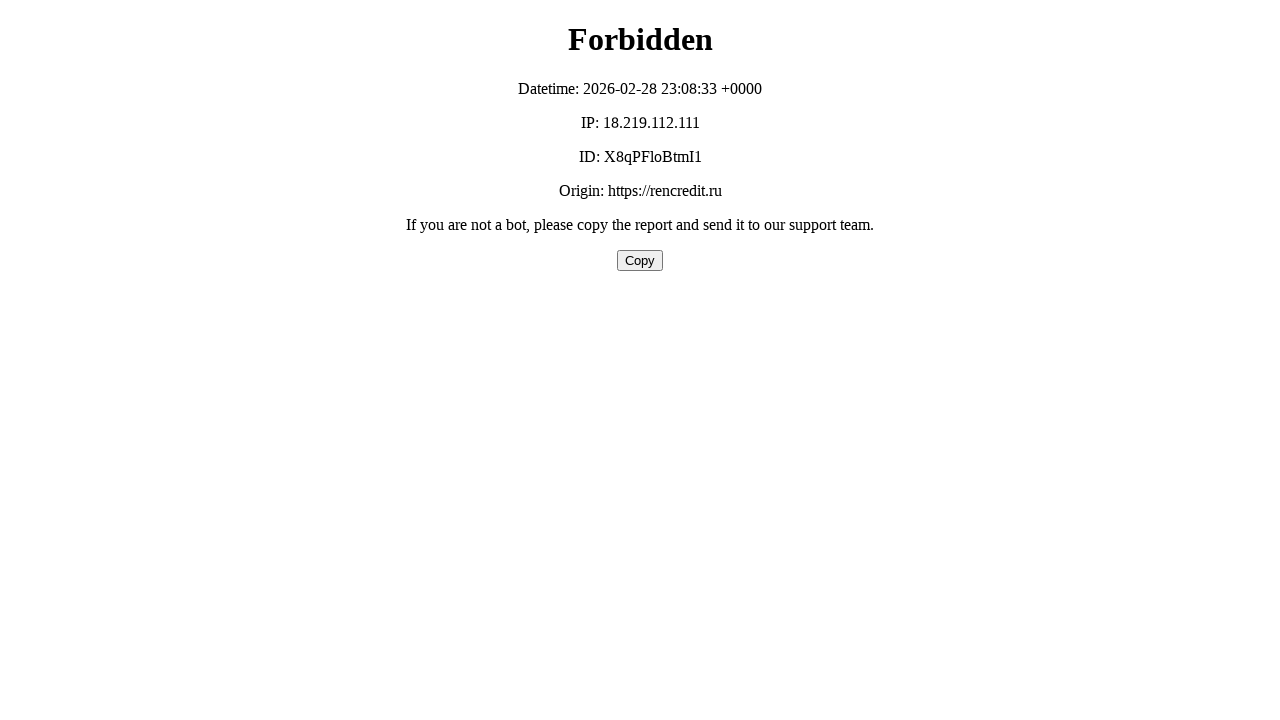

Navigated to Rencredit investors reporting page
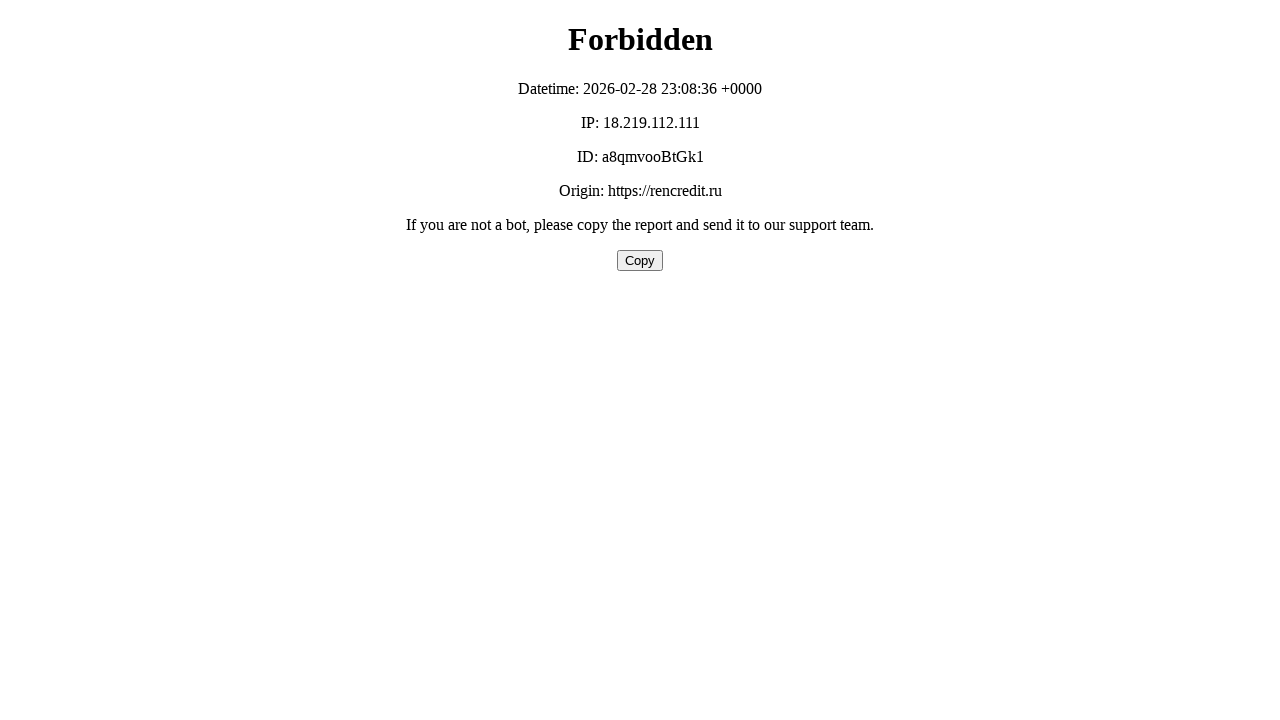

Waited for page DOM to be fully loaded
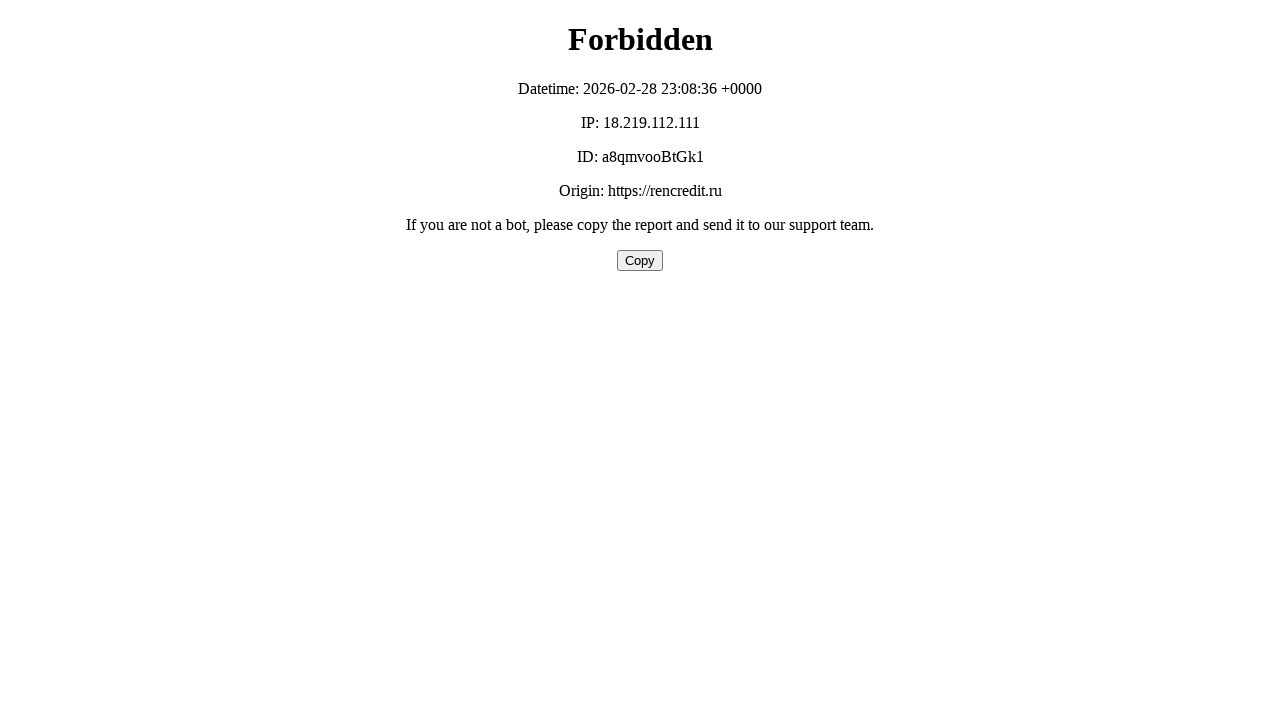

Verified page content loaded by detecting body element
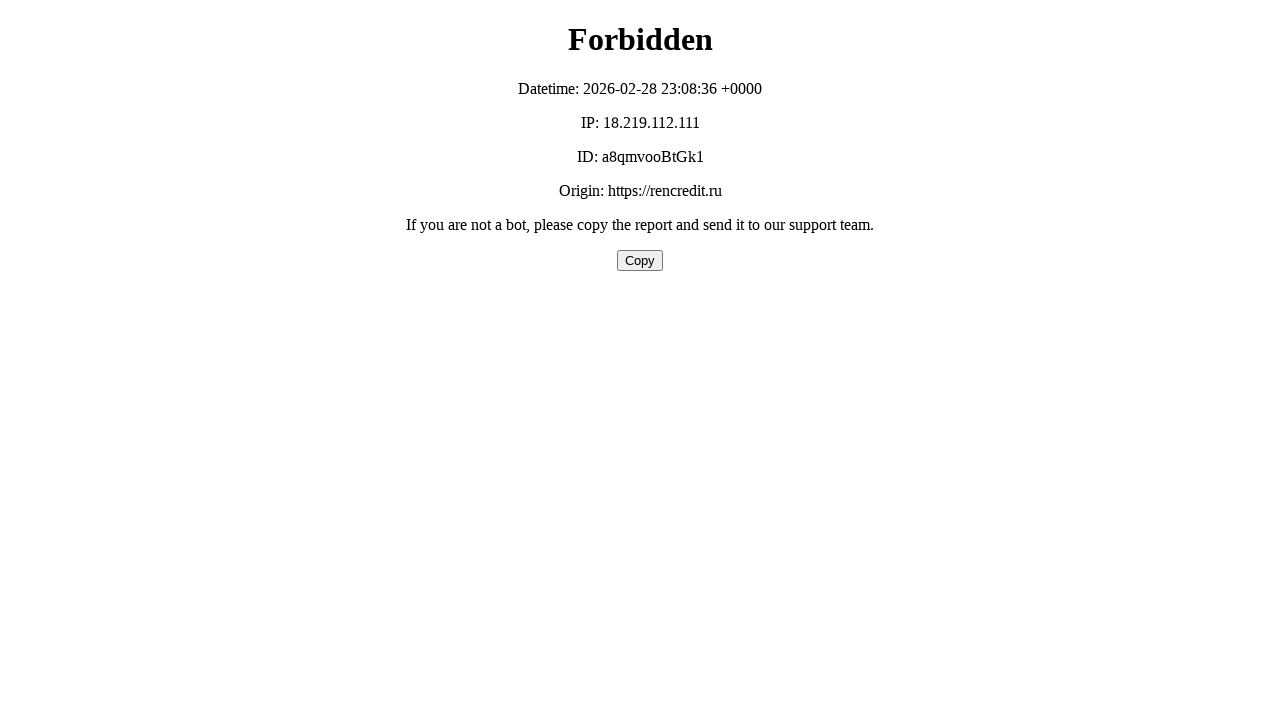

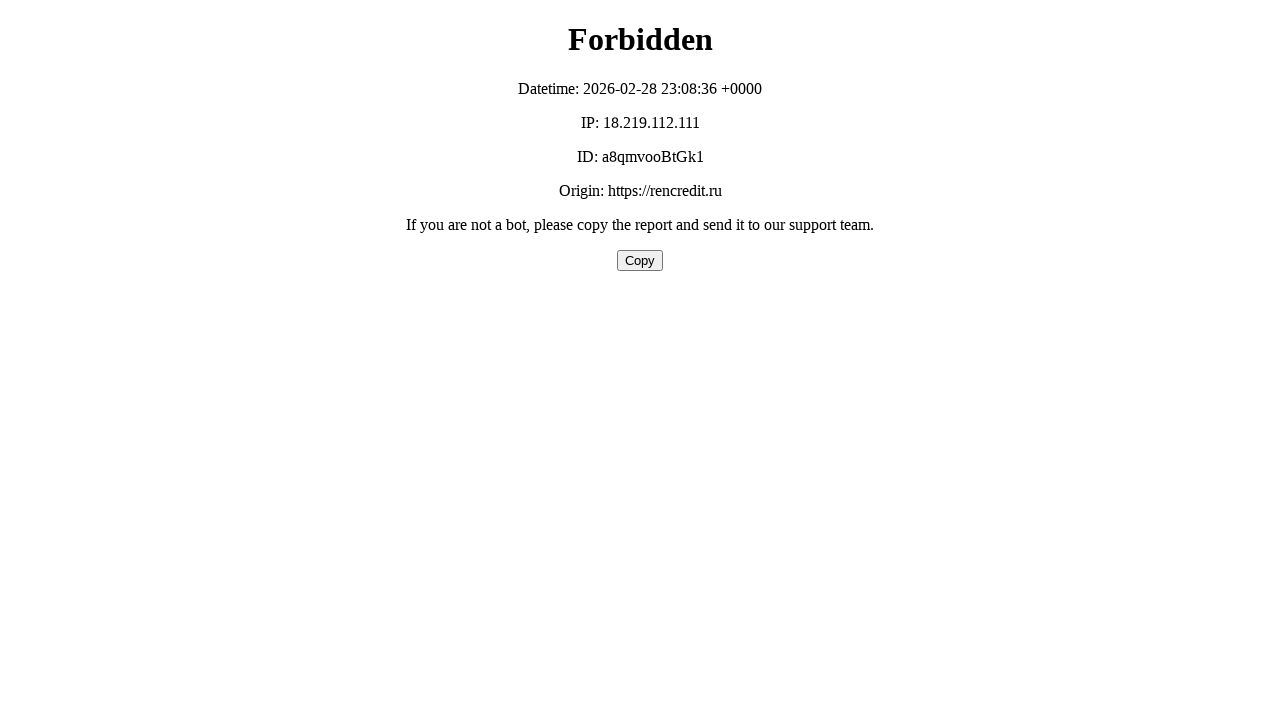